Tests iframe handling by switching to a specific frame, retrieving the text from a link inside the frame, and clicking on that link.

Starting URL: https://ui.vision/demo/webtest/frames/

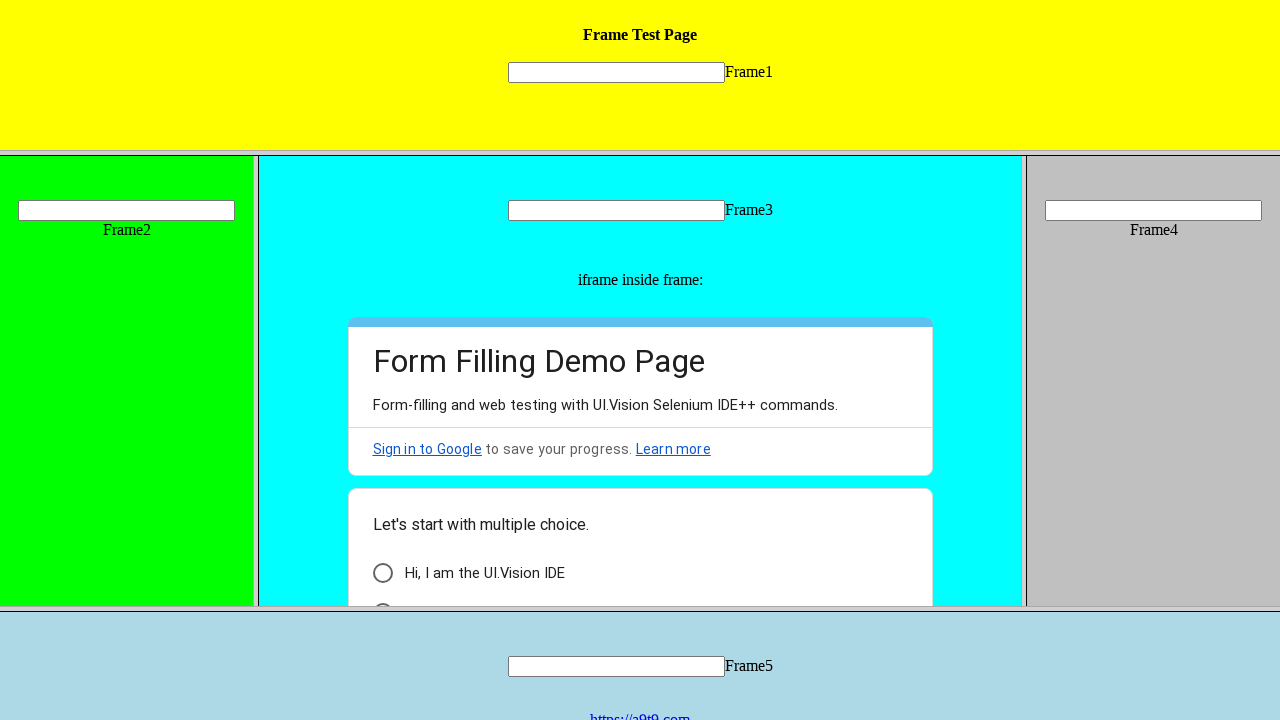

Located frame with src='frame_5.html'
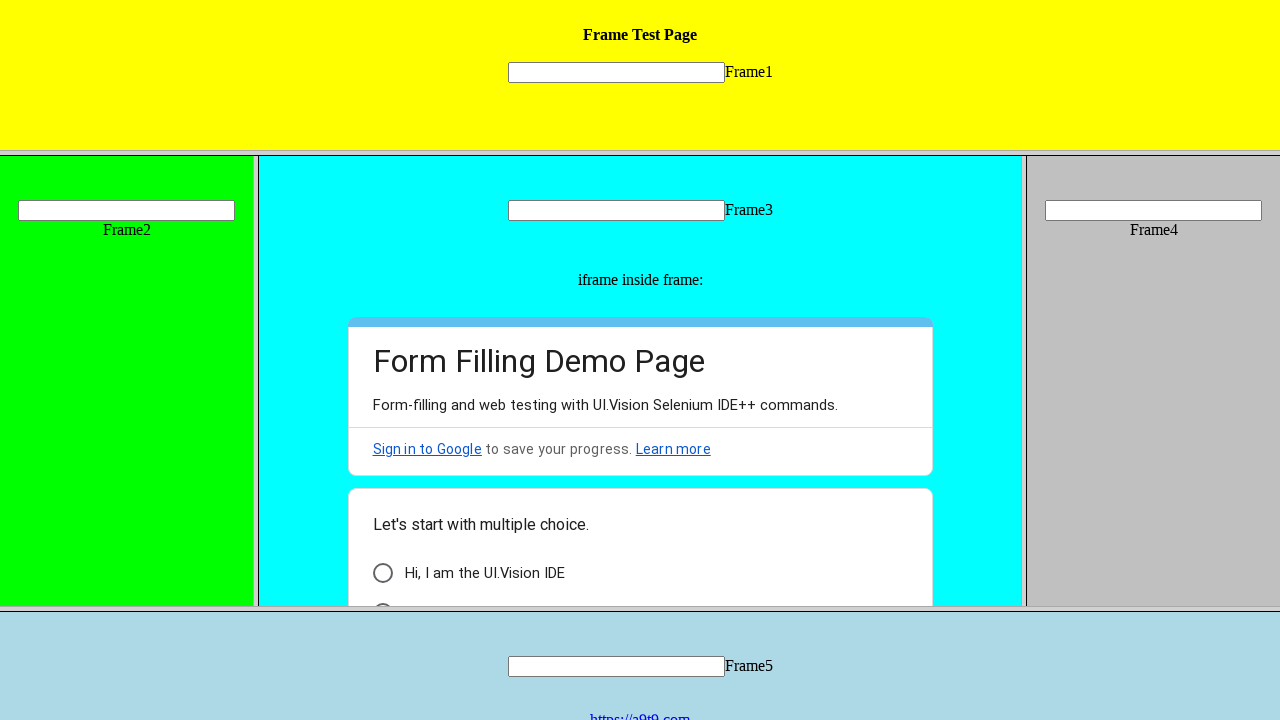

Located link element with text 'https://a9t9.com' inside the frame
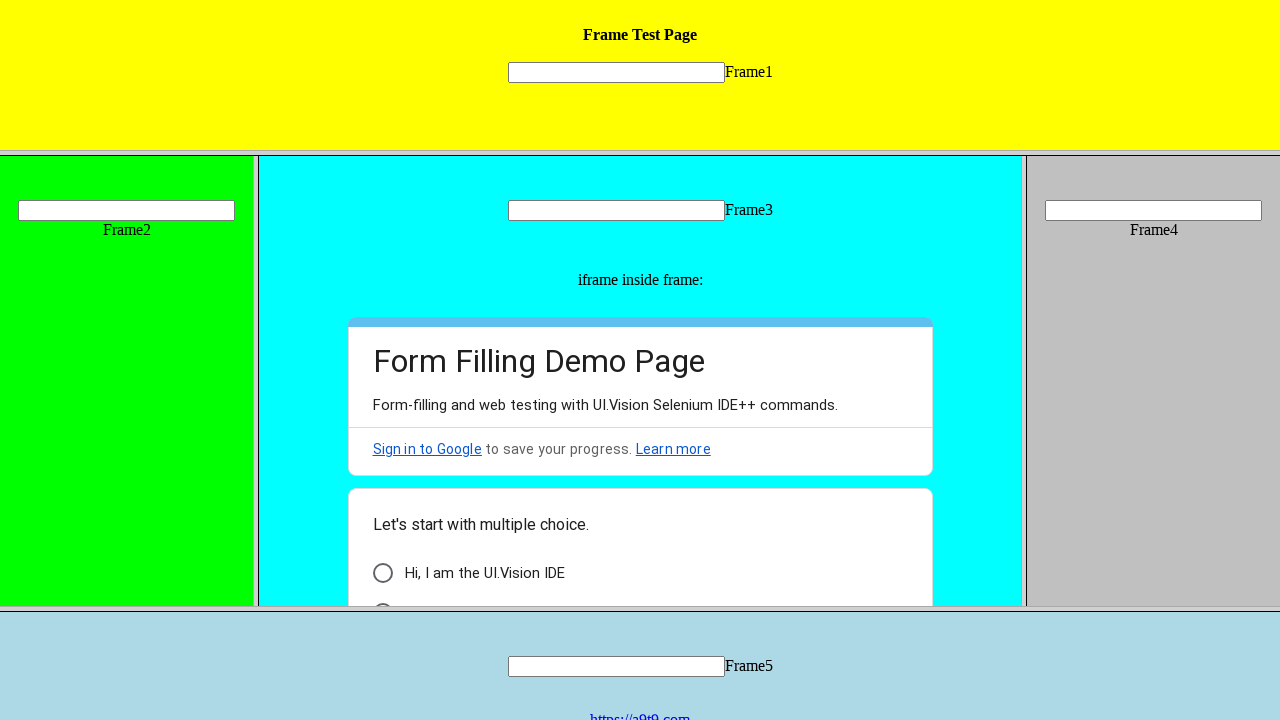

Retrieved link text content: https://a9t9.com
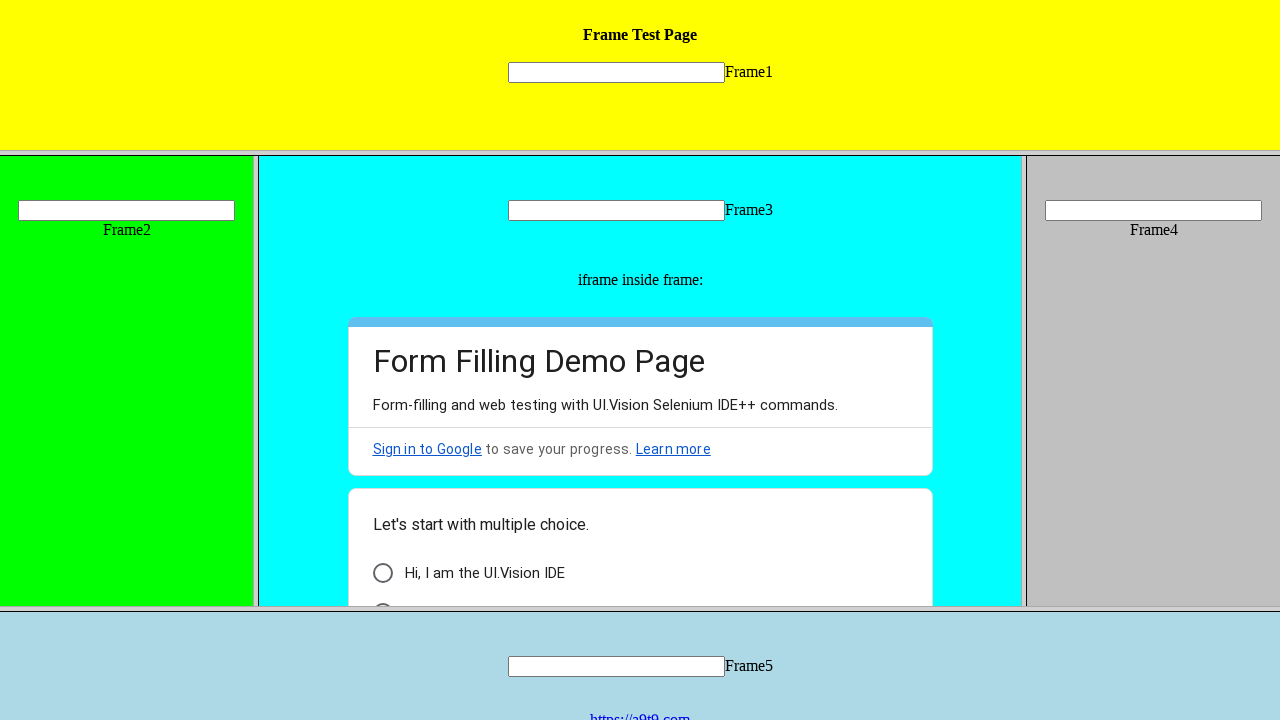

Clicked on the link inside the frame at (640, 712) on frame[src='frame_5.html'] >> internal:control=enter-frame >> a:has-text('https:/
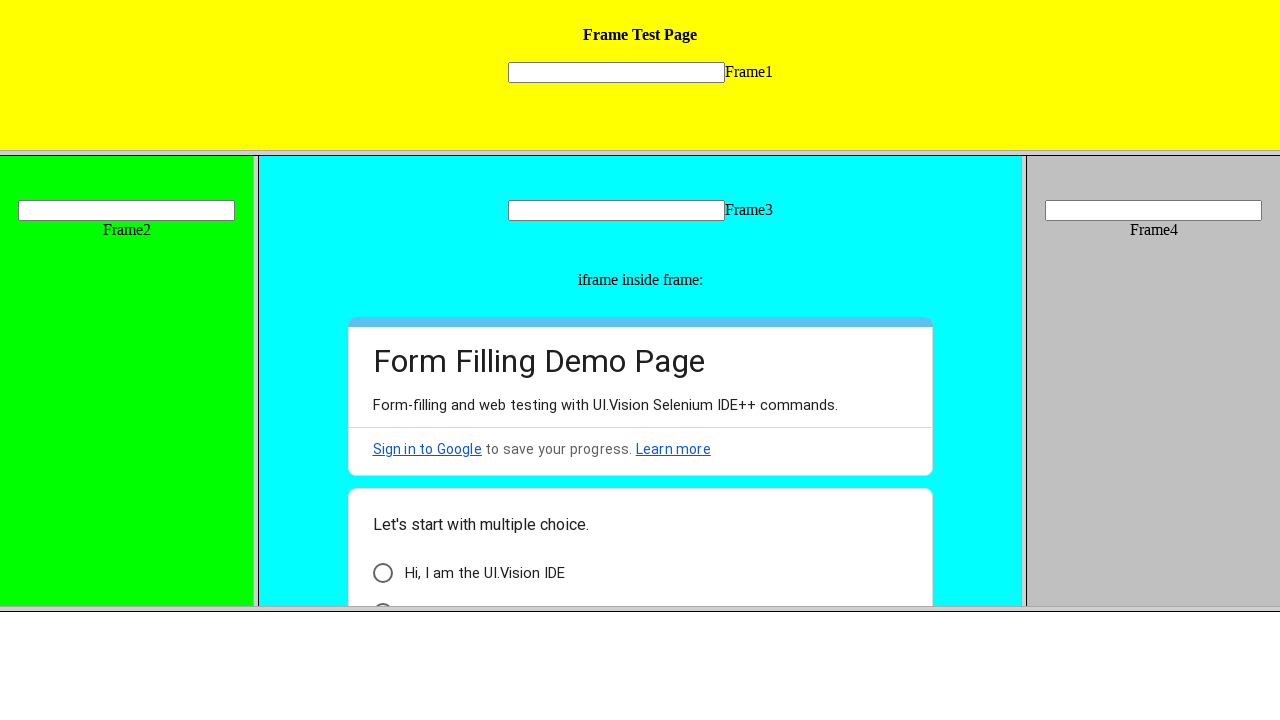

Page load completed after clicking the link
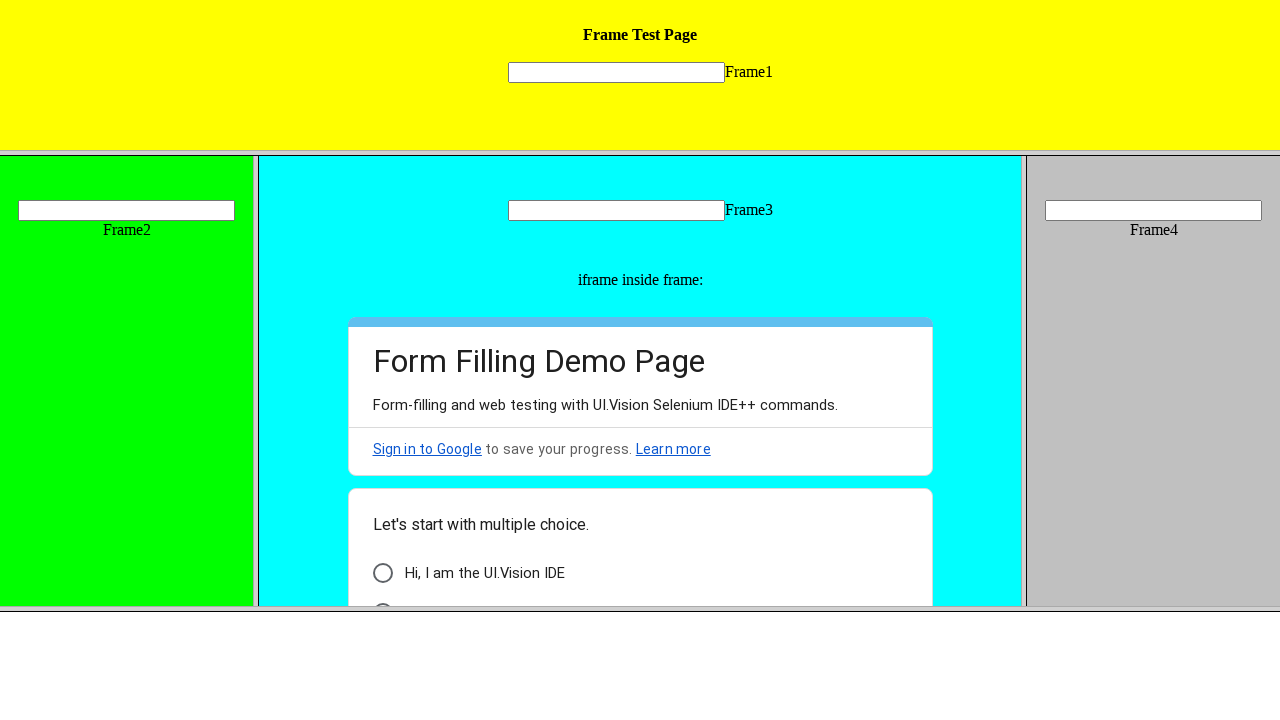

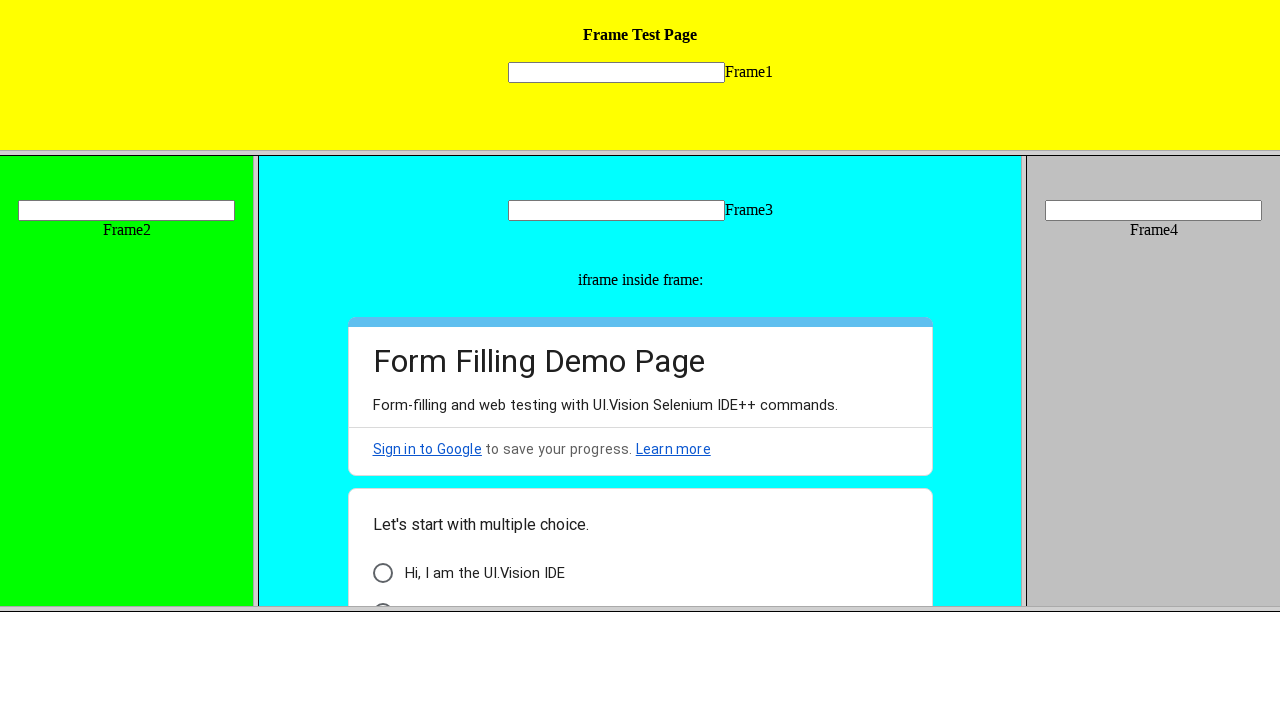